Handles hidden radio button elements by finding visible ones based on their X coordinate location and clicking the first visible radio button

Starting URL: http://seleniumpractise.blogspot.in/2016/08/how-to-automate-radio-button-in.html

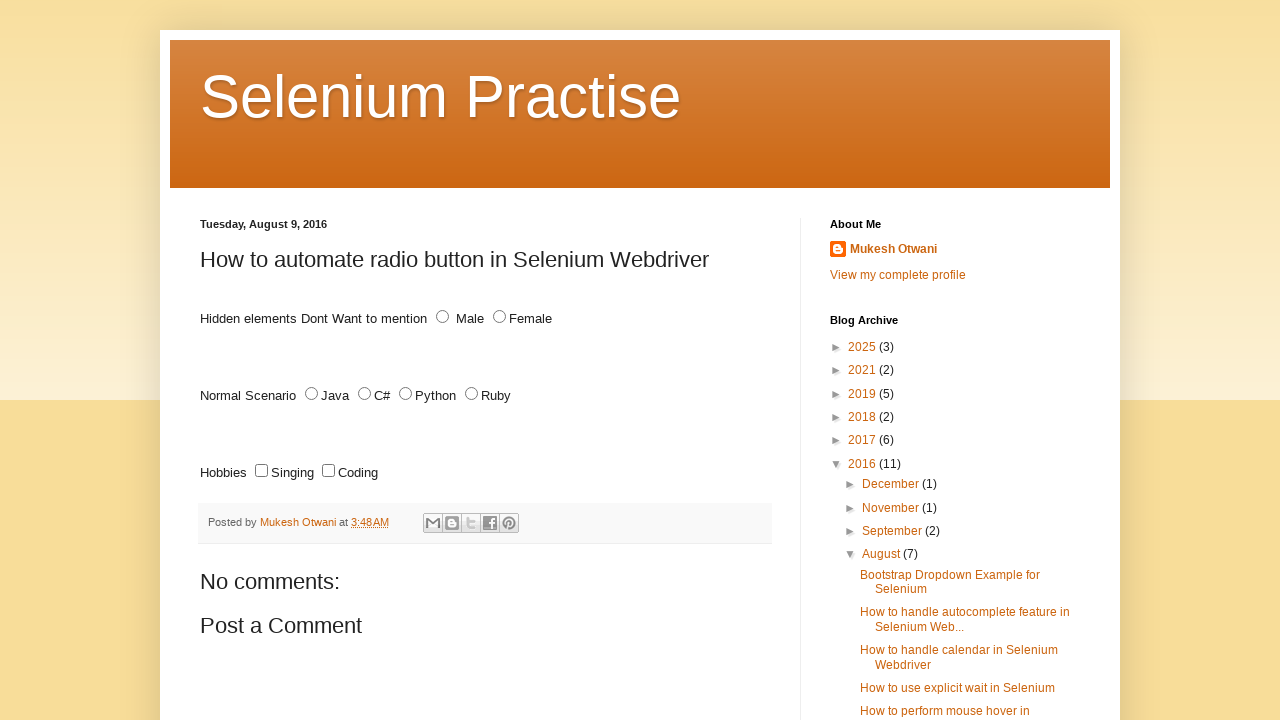

Located all radio button elements with id='male'
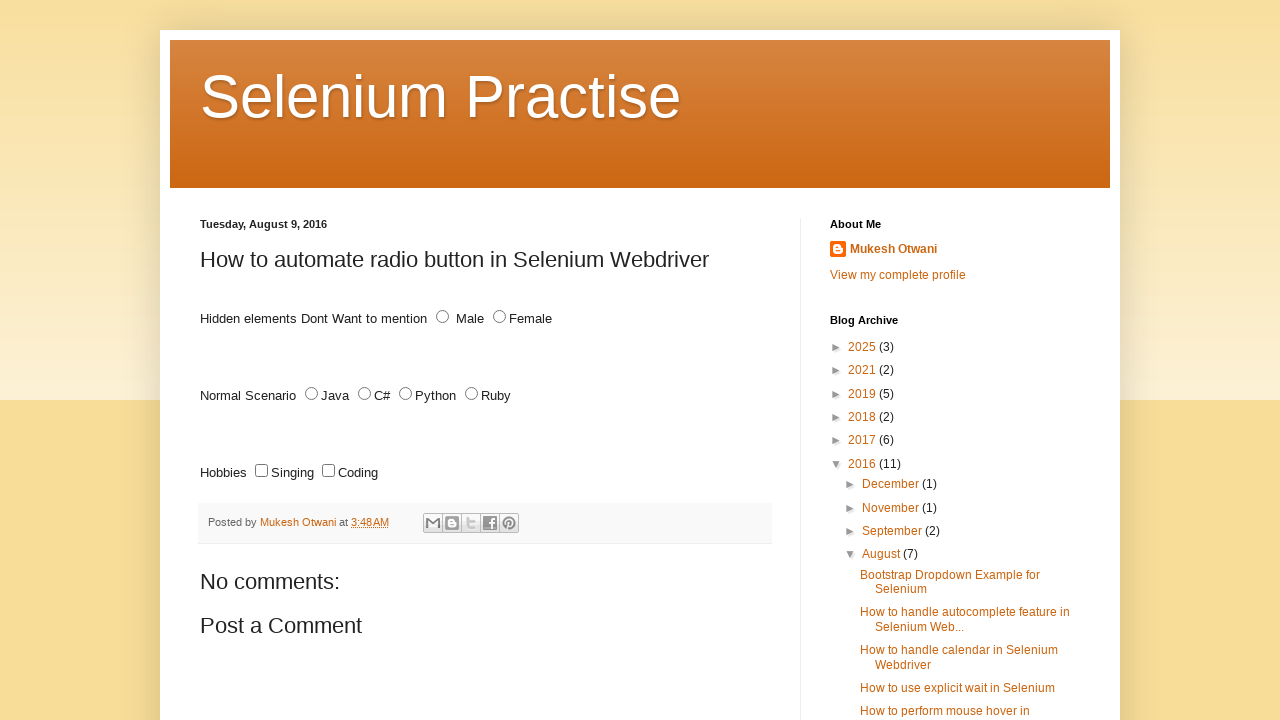

Retrieved bounding box for radio button element
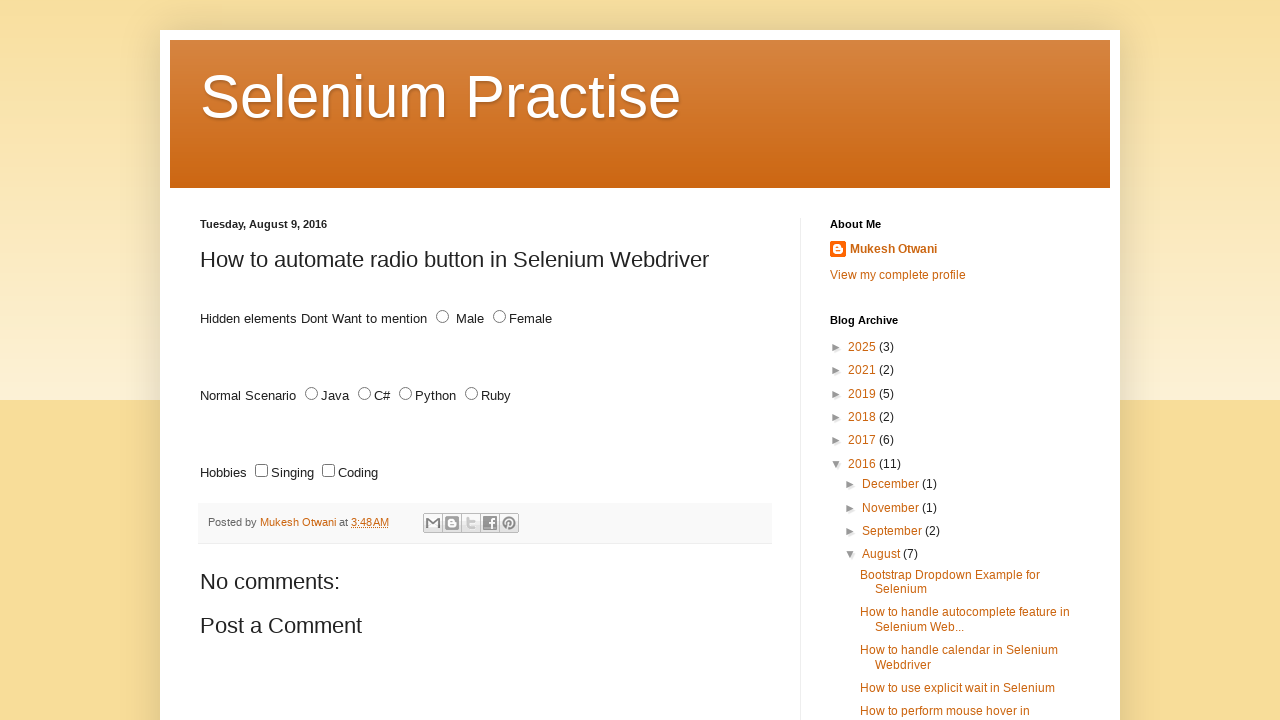

Retrieved bounding box for radio button element
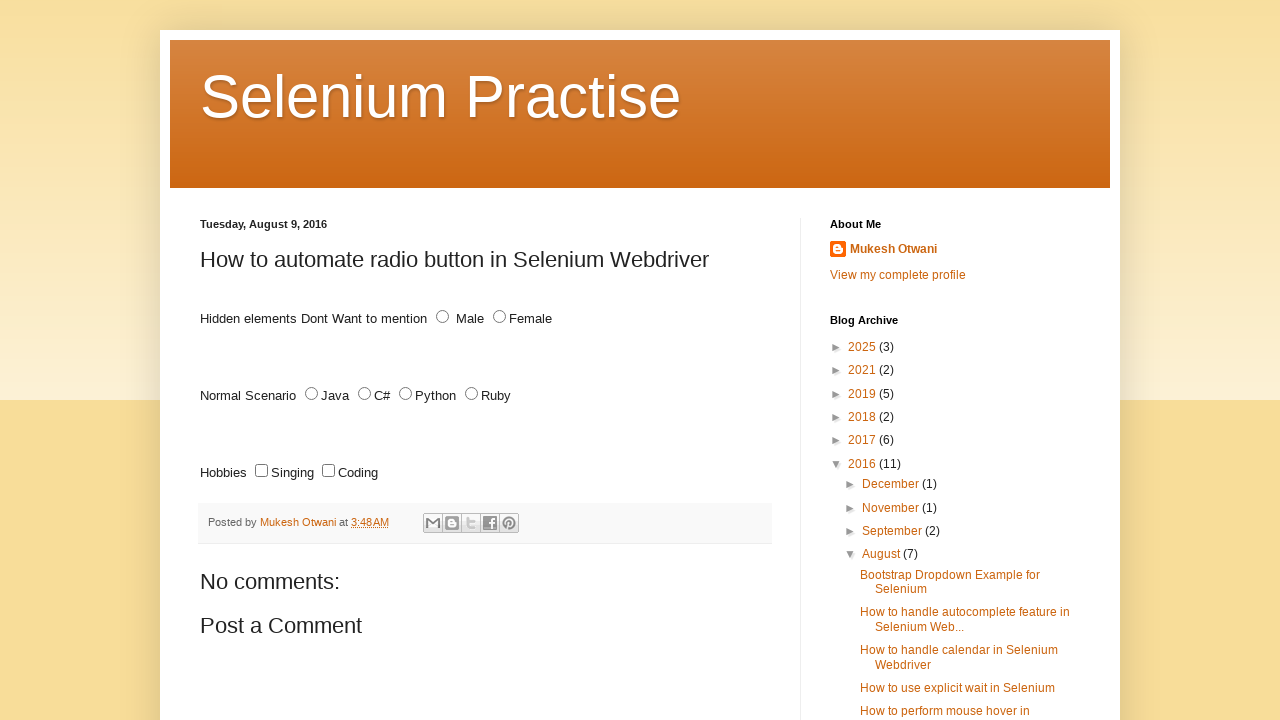

Clicked the first visible radio button (X coordinate is non-zero)
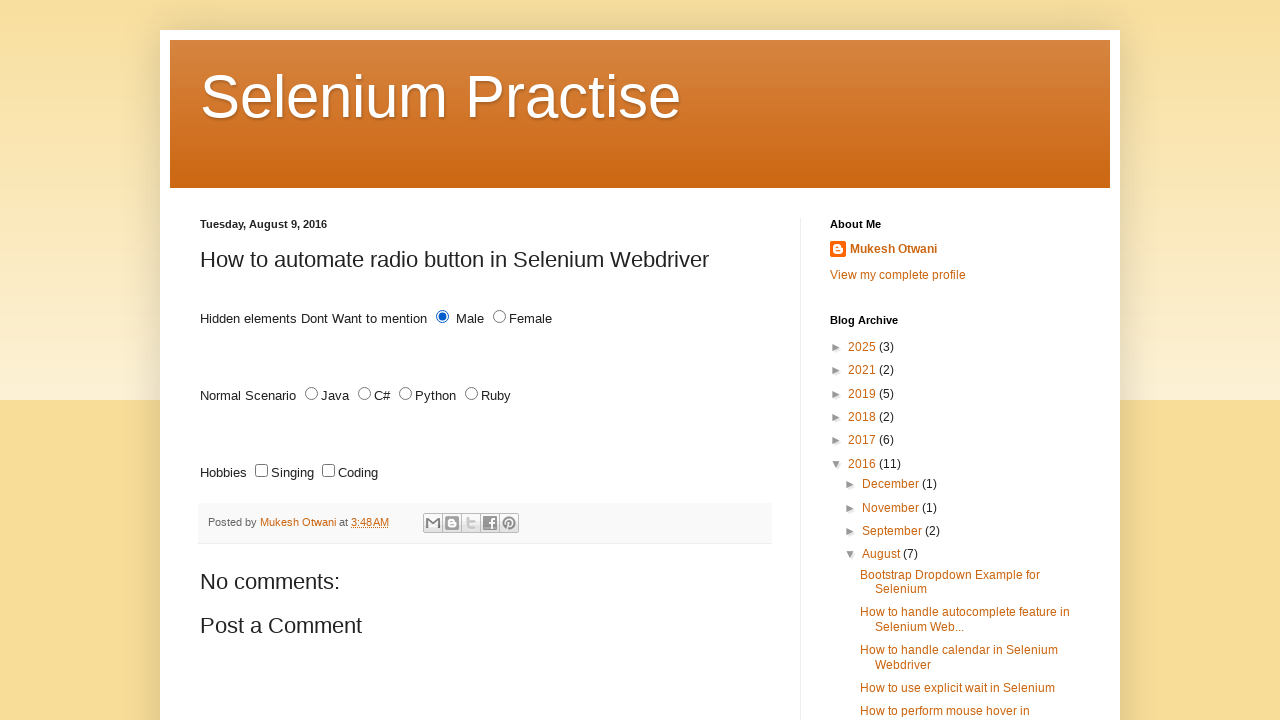

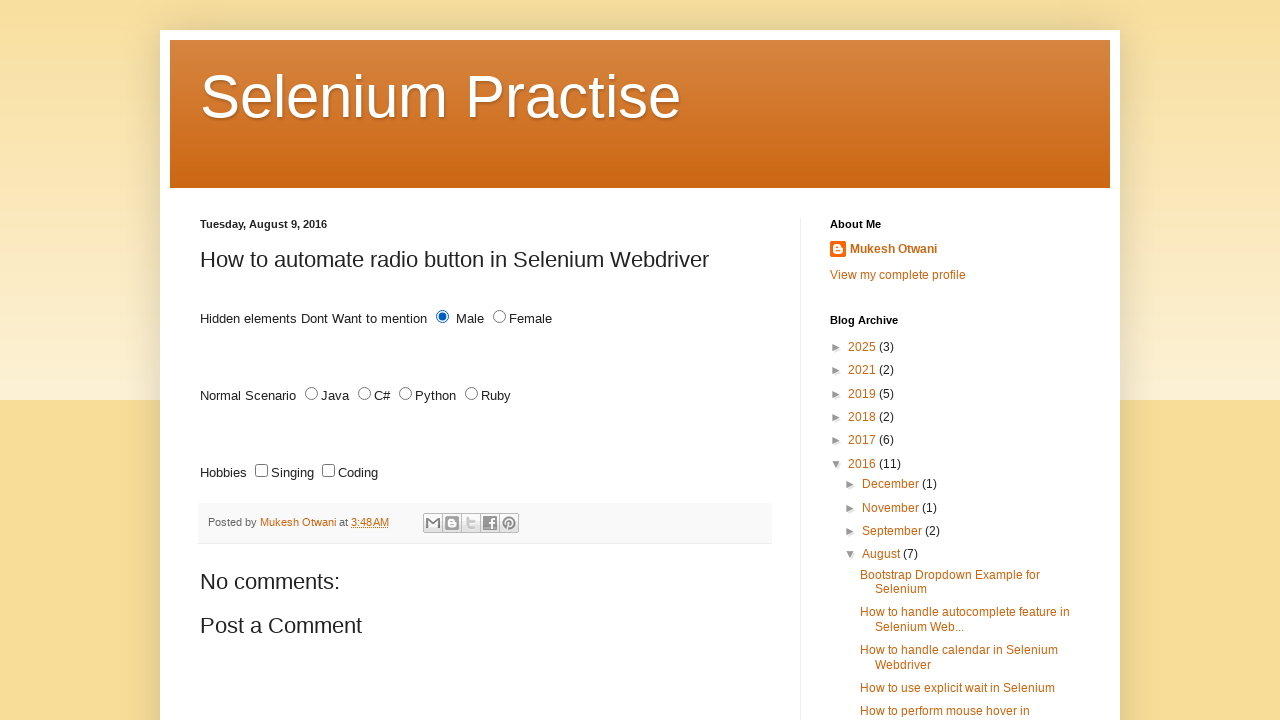